Tests a registration form by filling the first name field, using keyboard shortcuts to copy and paste the value to the last name field, and interacting with gender radio buttons using click and arrow key navigation.

Starting URL: https://grotechminds.com/registration

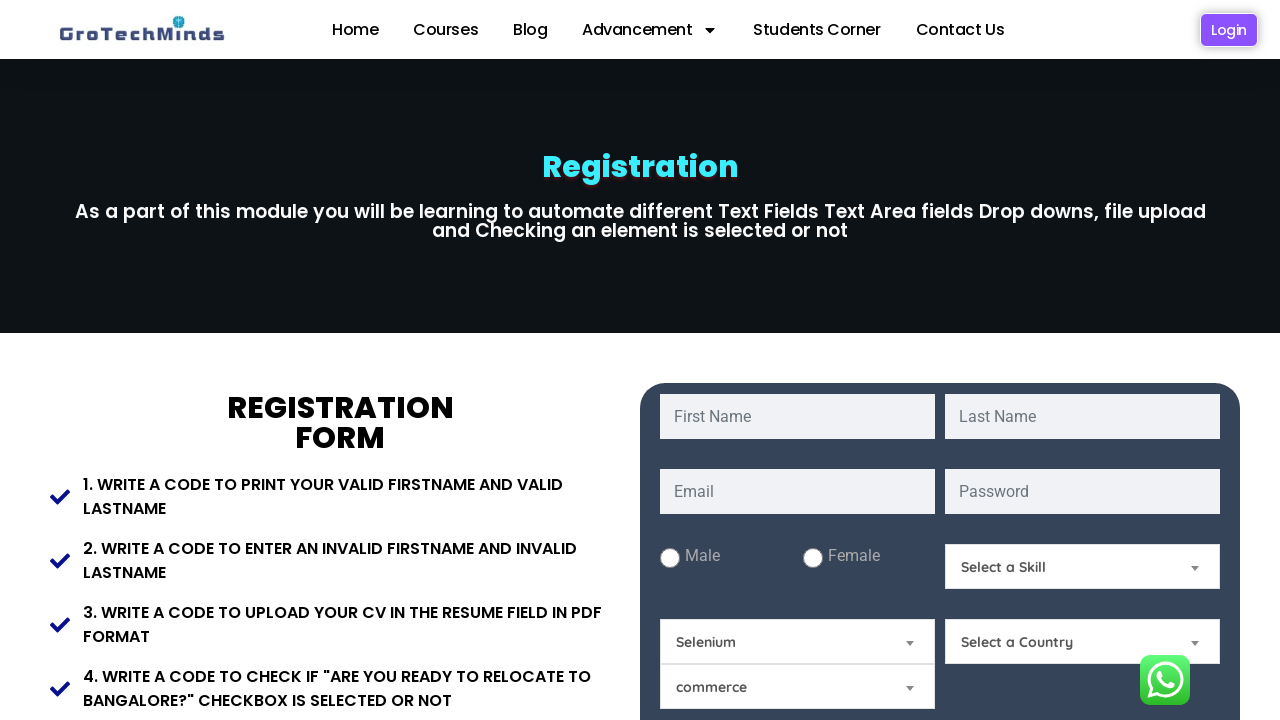

Filled first name field with 'Praveen' on #fname
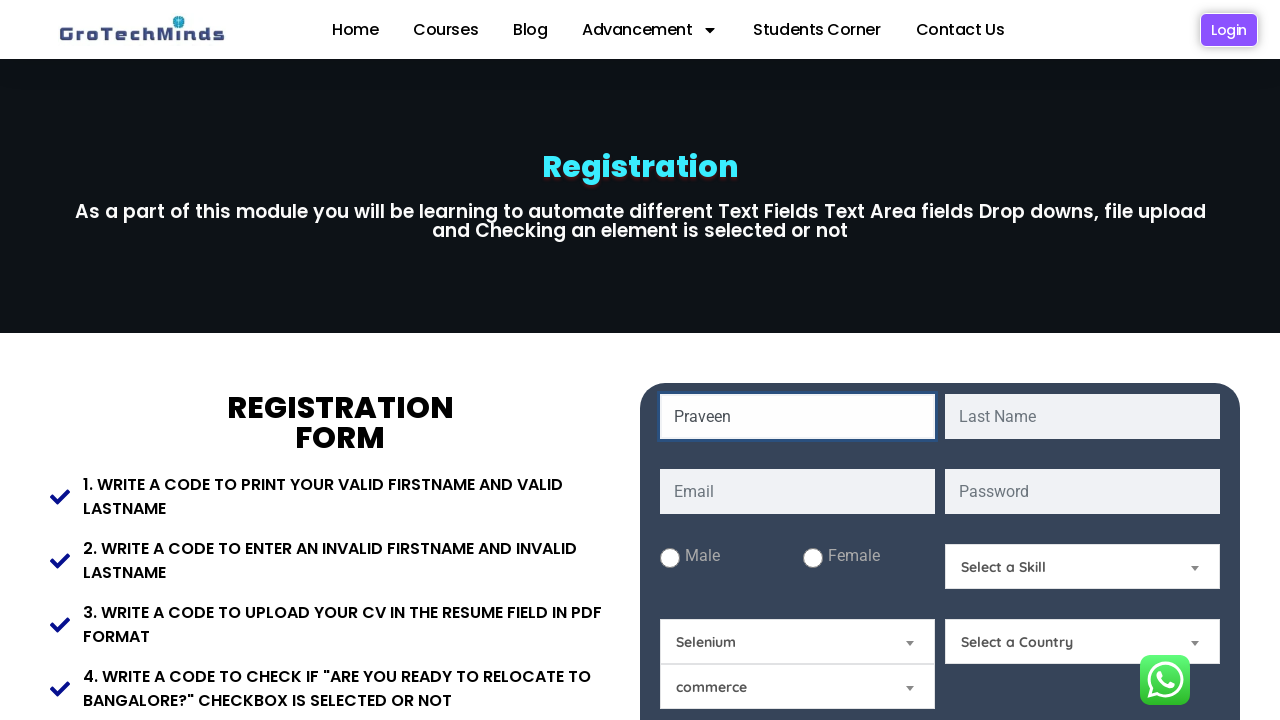

Clicked on first name field at (798, 416) on #fname
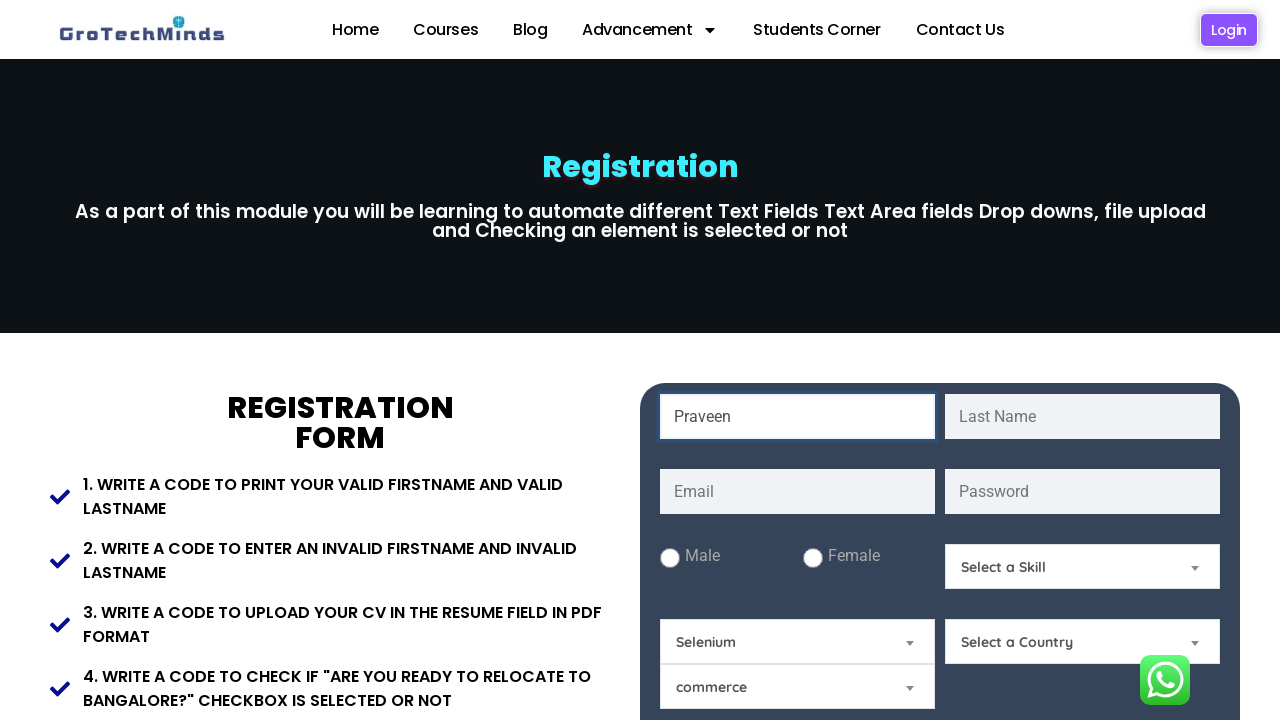

Selected all text in first name field using Ctrl+A
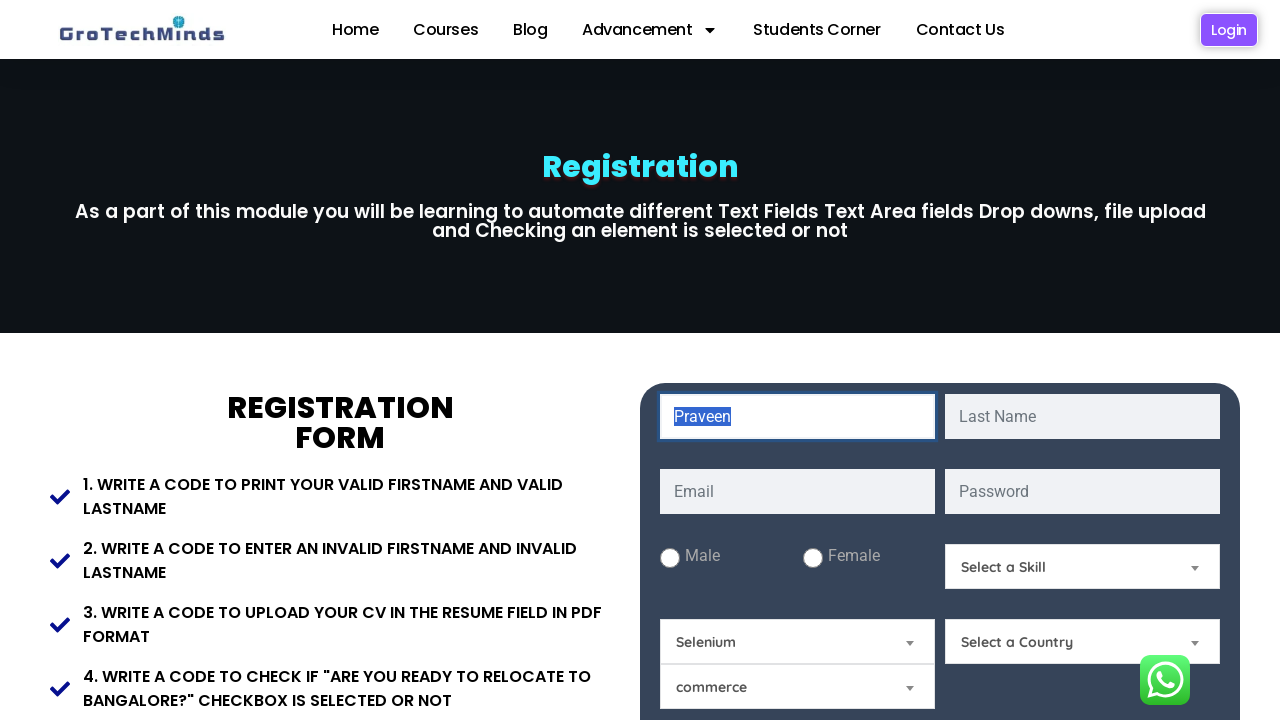

Copied first name text using Ctrl+C
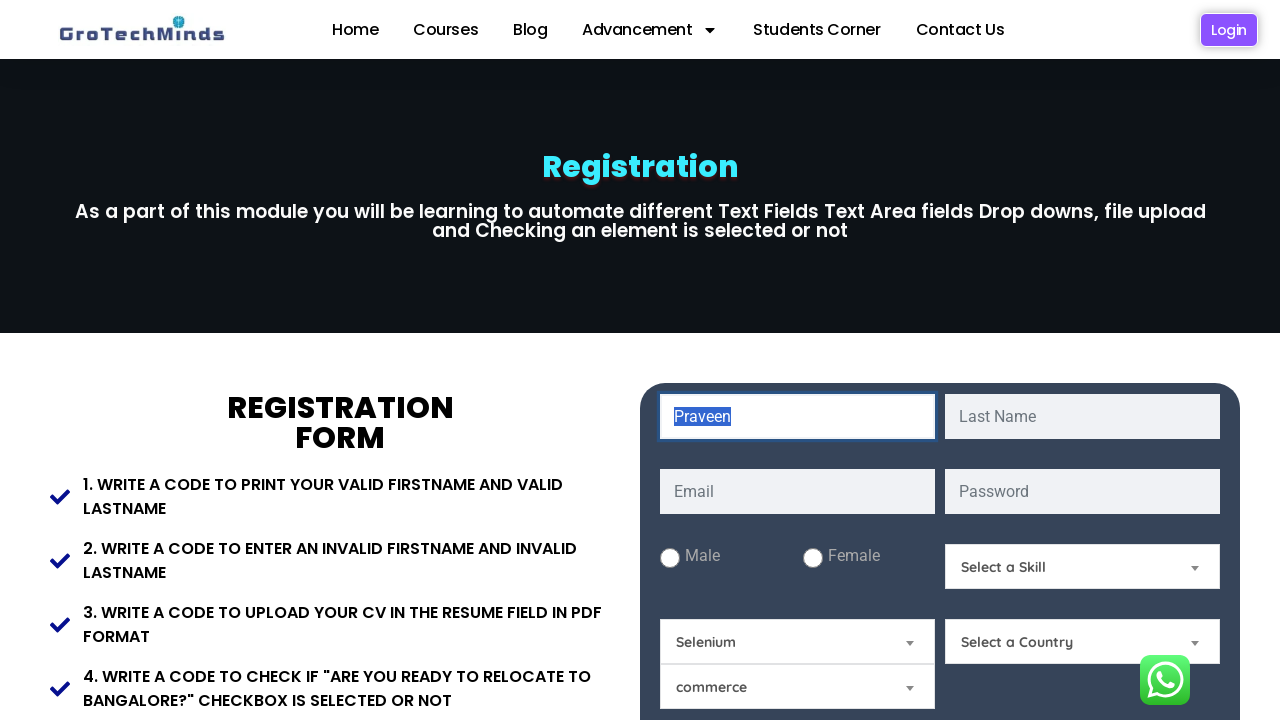

Clicked on last name field at (1082, 416) on #lname
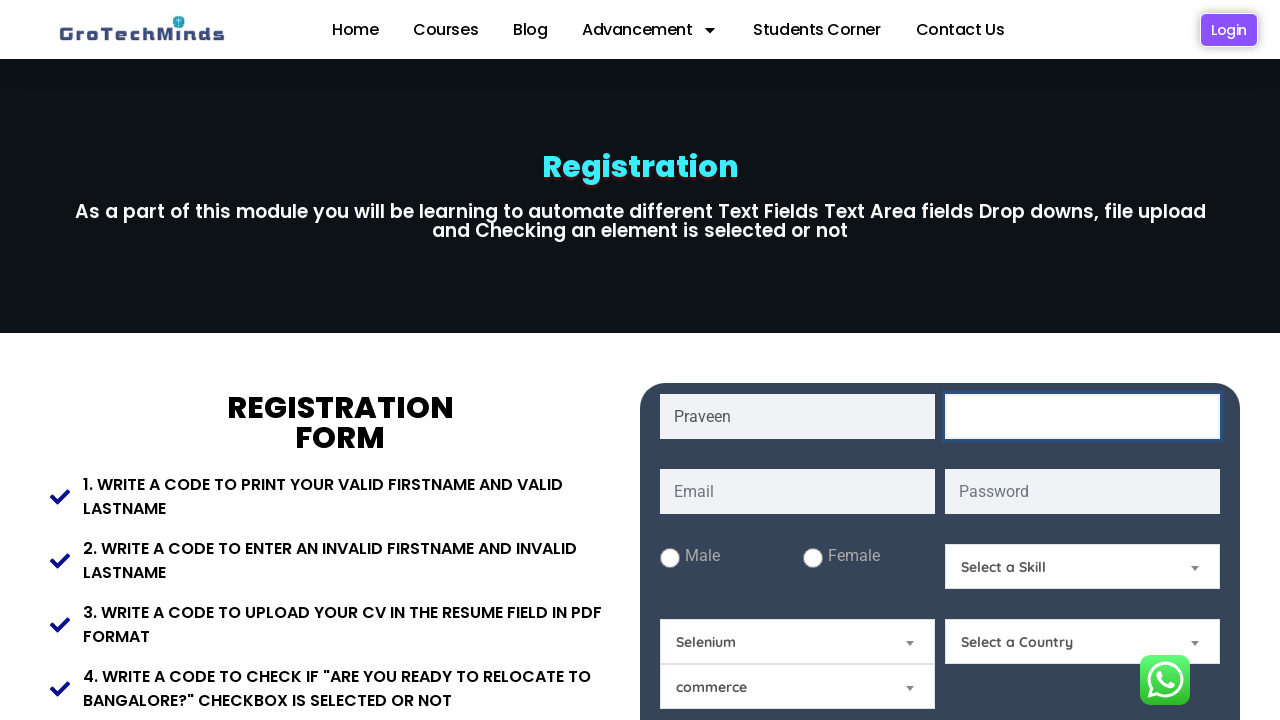

Pasted first name text into last name field using Ctrl+V
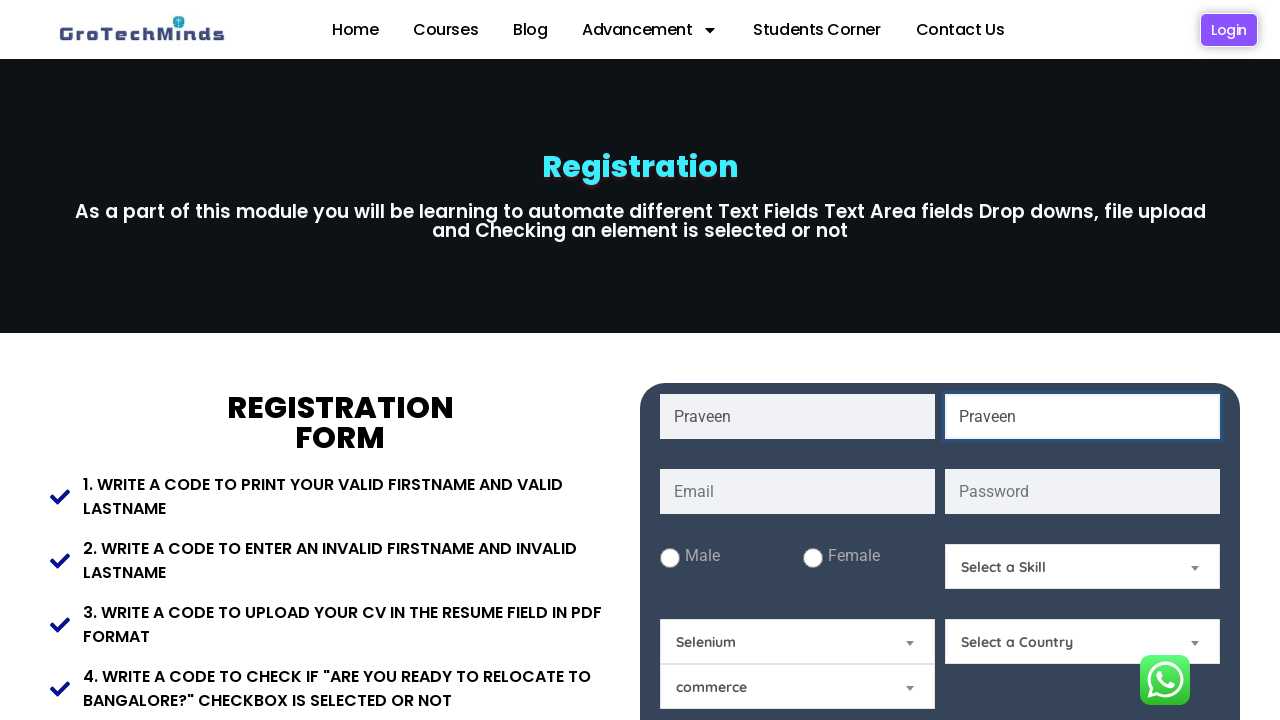

Clicked on male gender radio button at (670, 558) on #male
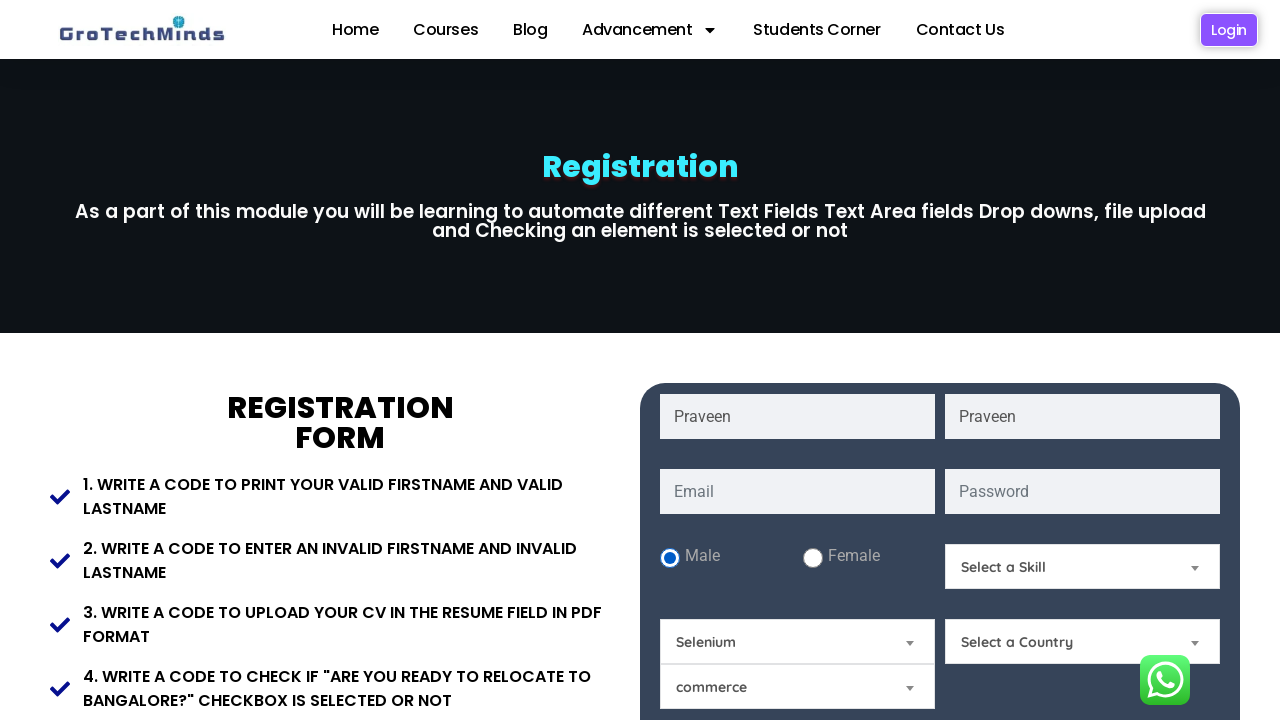

Pressed ArrowRight to navigate to next gender radio option
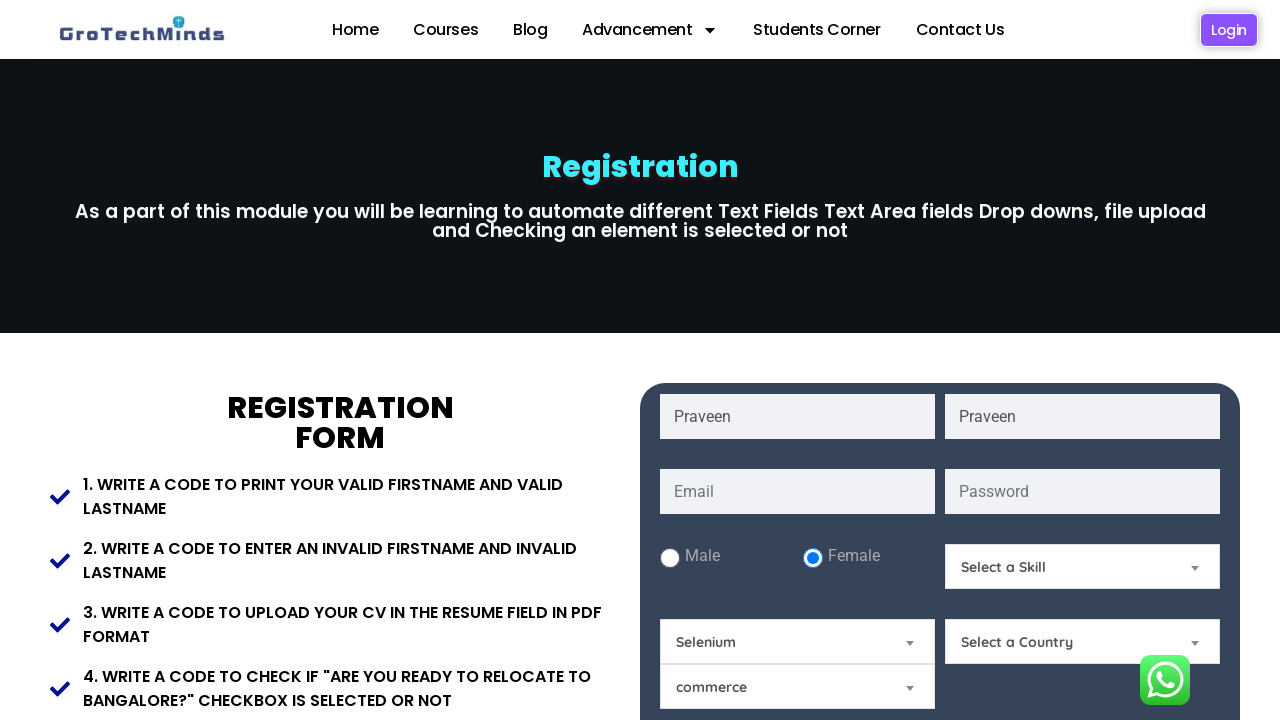

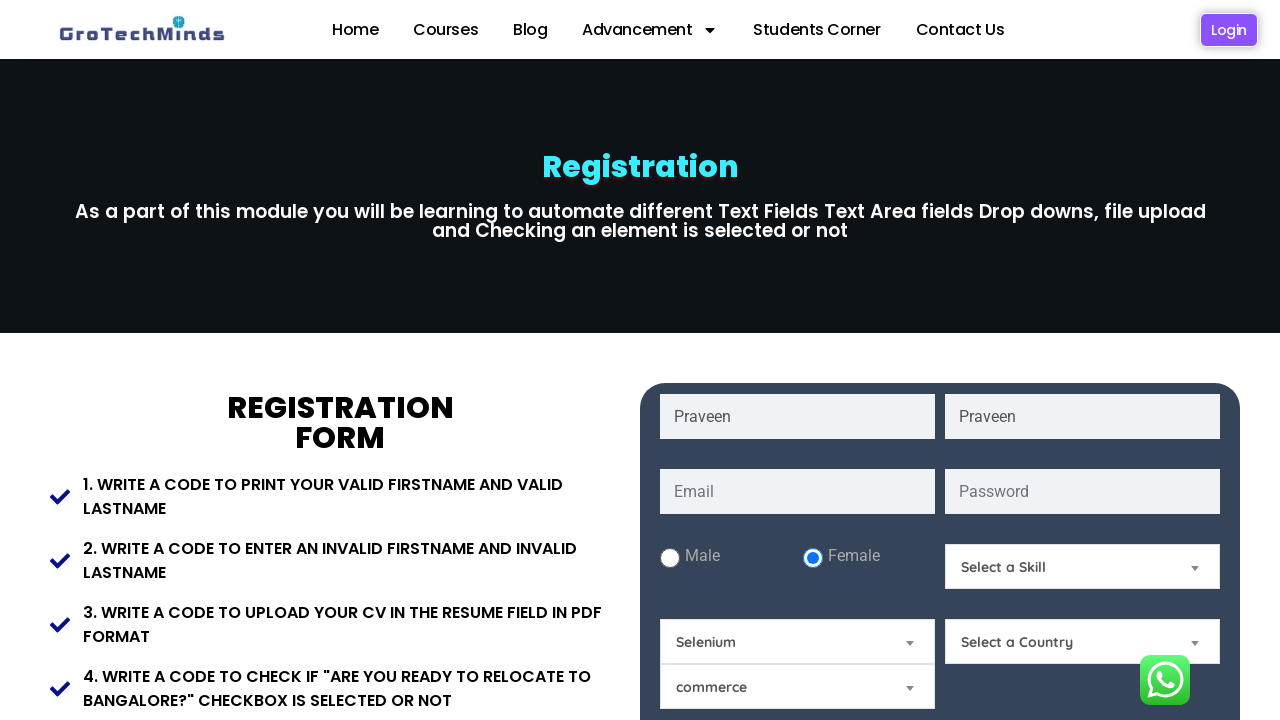